Tests DOM traversal by verifying parent elements have expected classes

Starting URL: https://rahulshettyacademy.com/seleniumPractise/#/

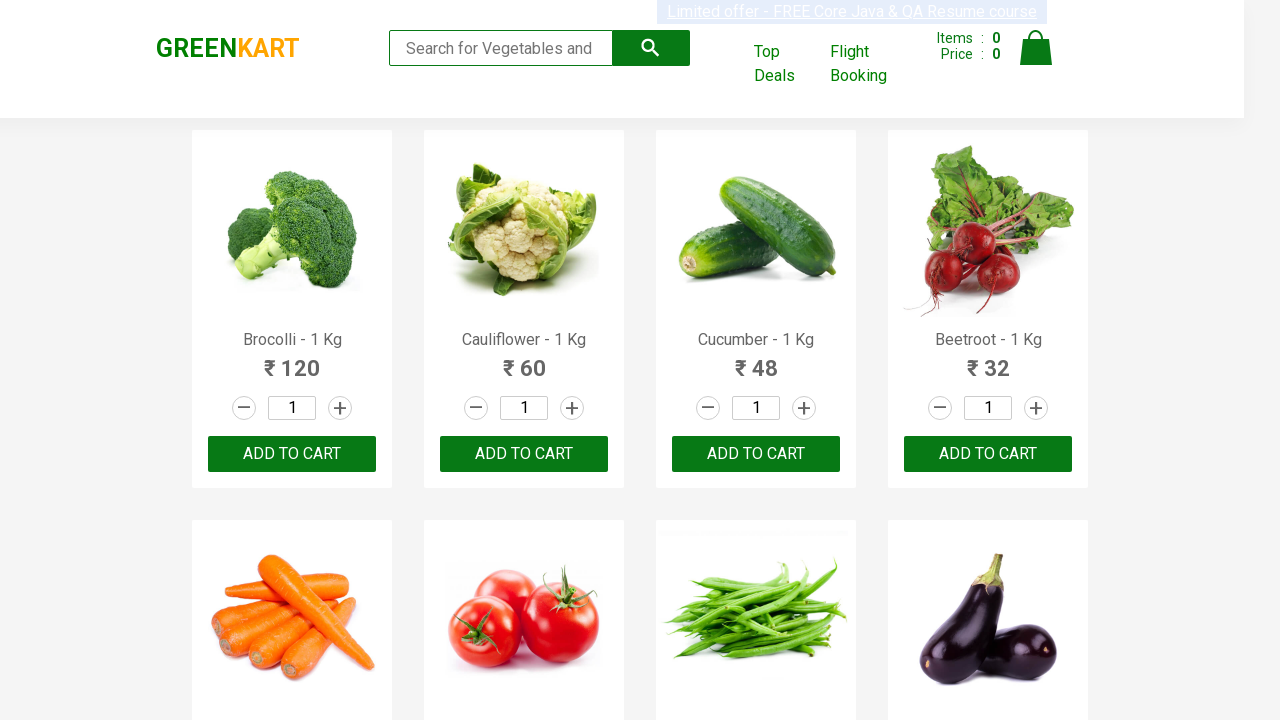

Waited for blinkingText element to load
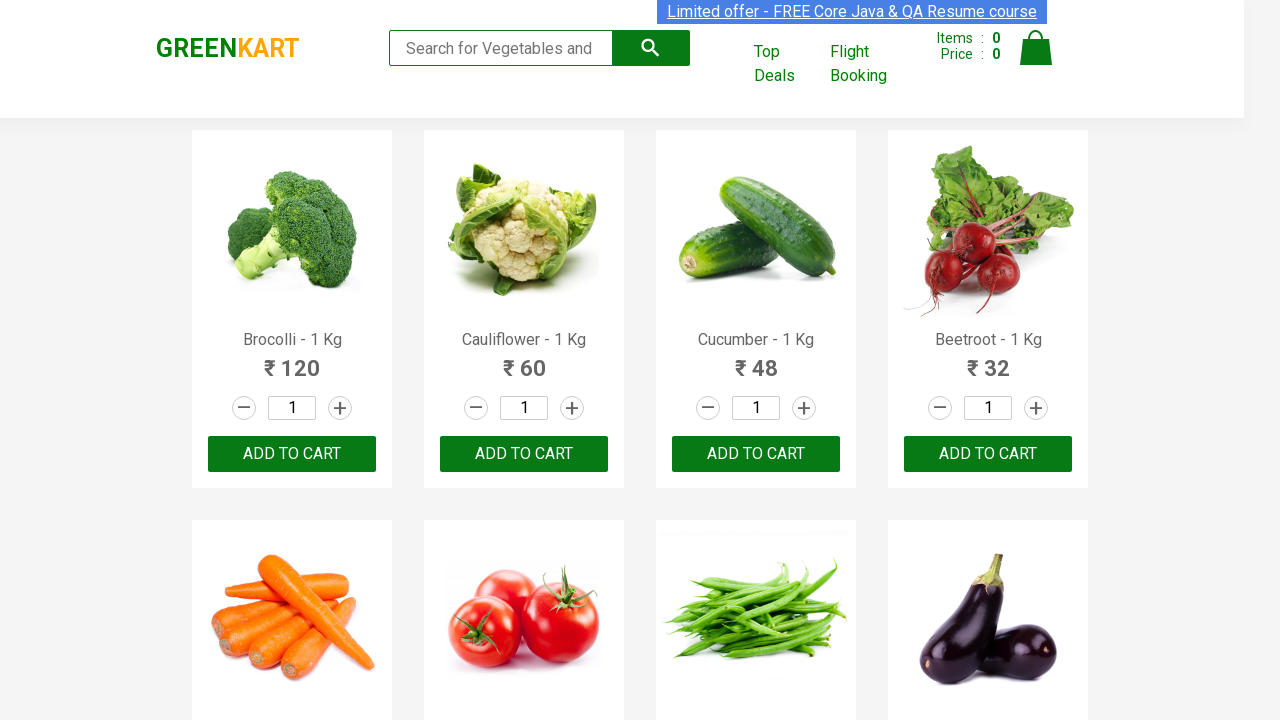

Located the blinkingText element
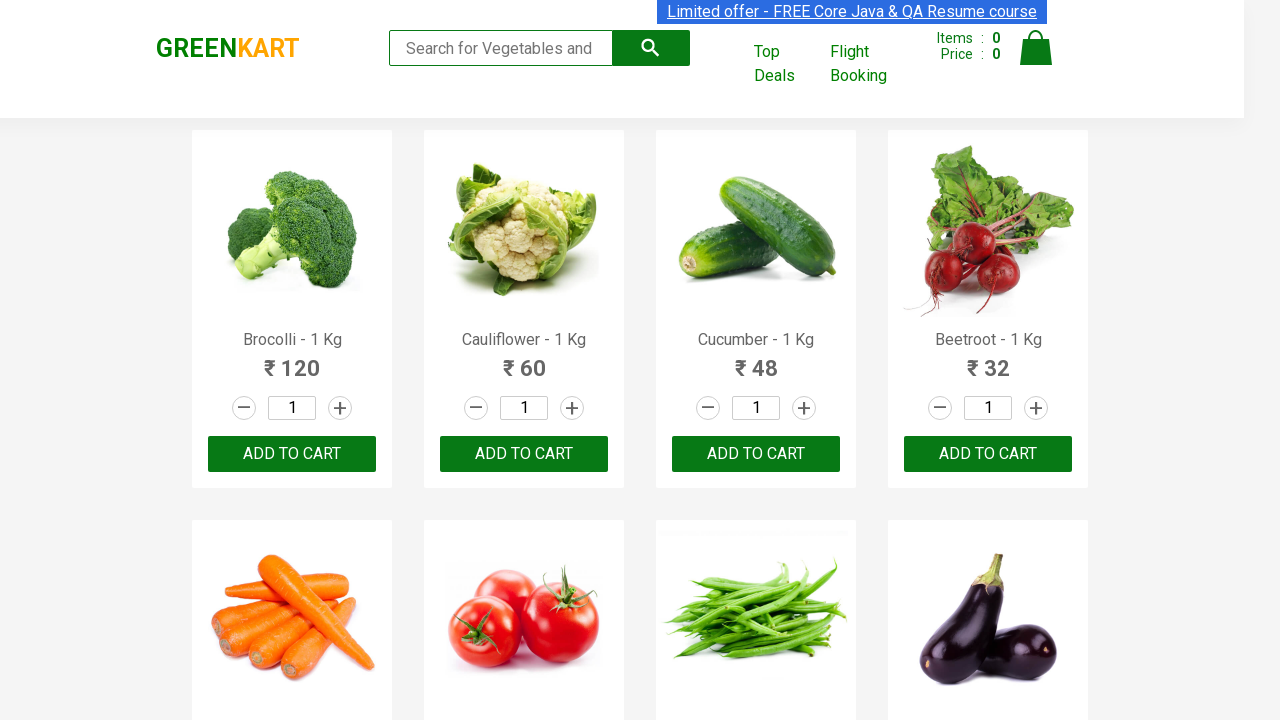

Located parent element of blinkingText
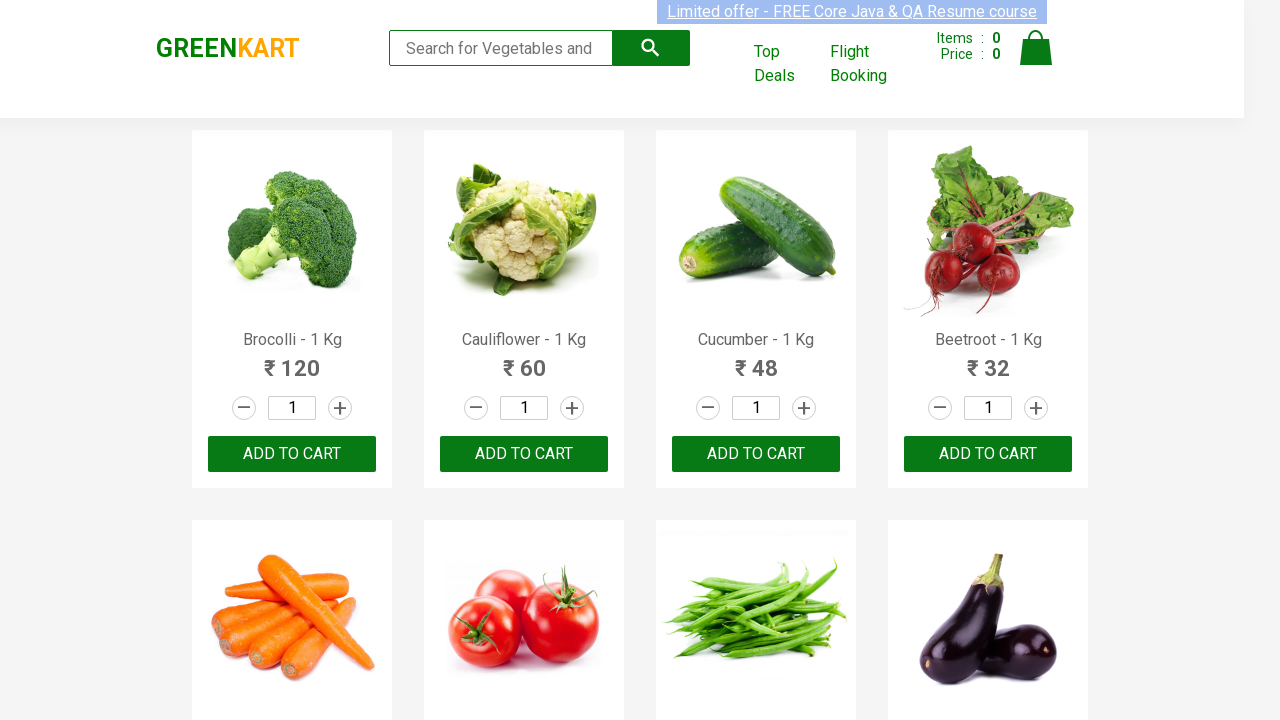

Verified parent of blinkingText has 'cart' class
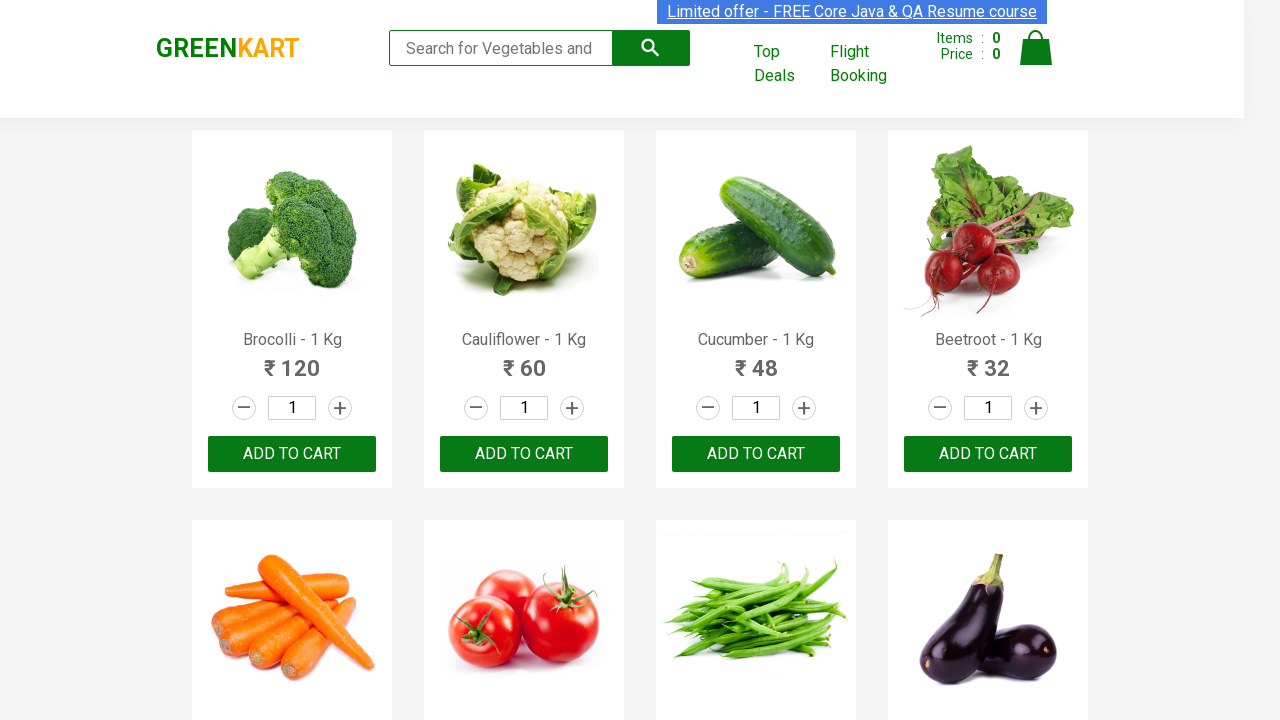

Located the cart element
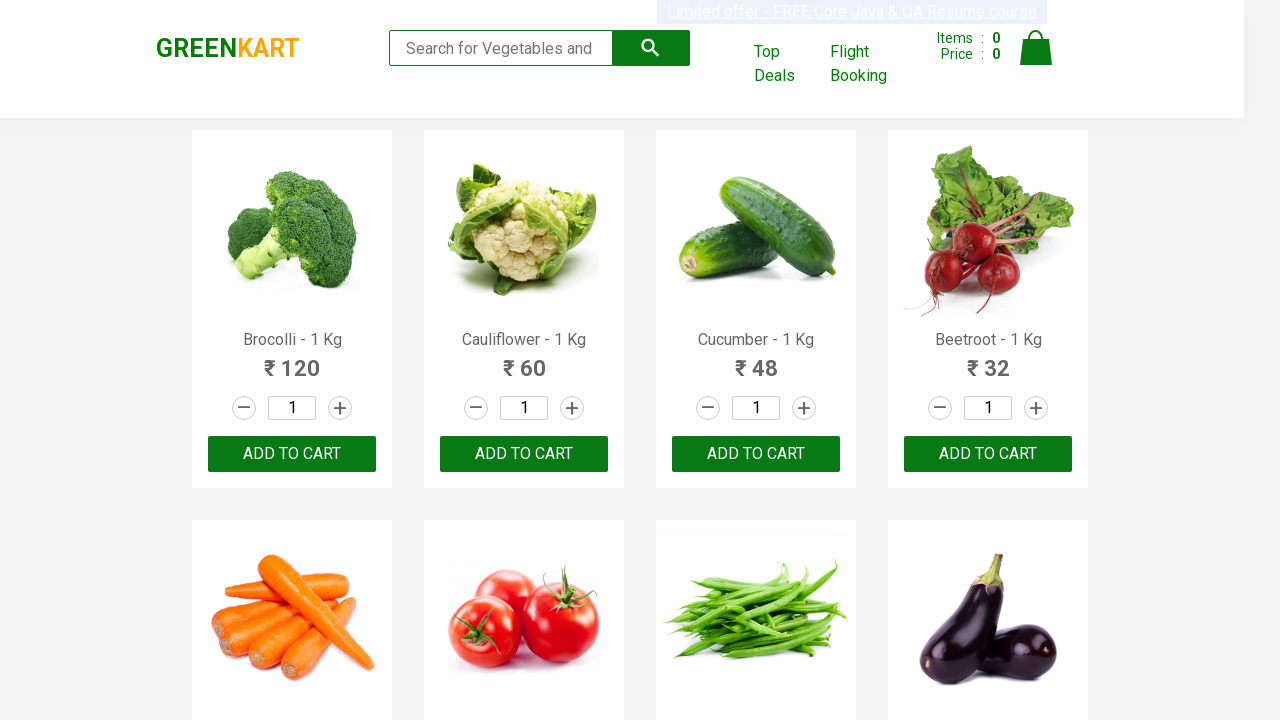

Located parent element of cart
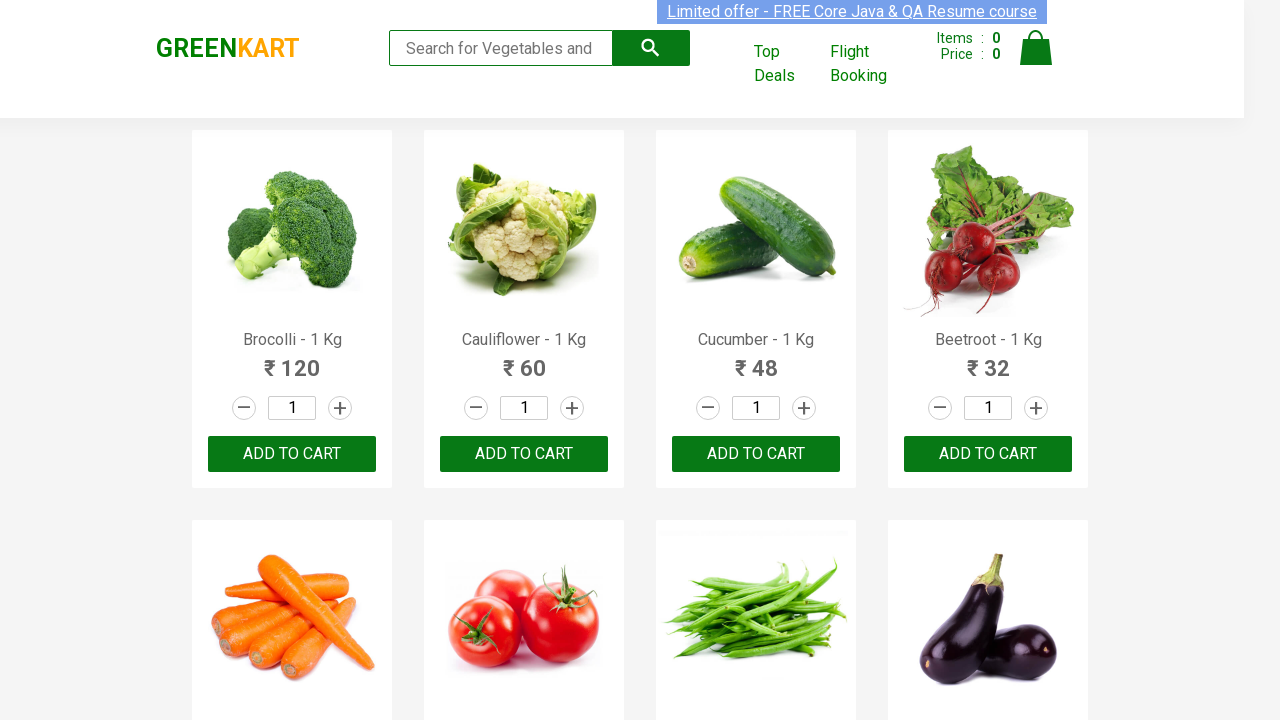

Verified parent of cart has 'container' class
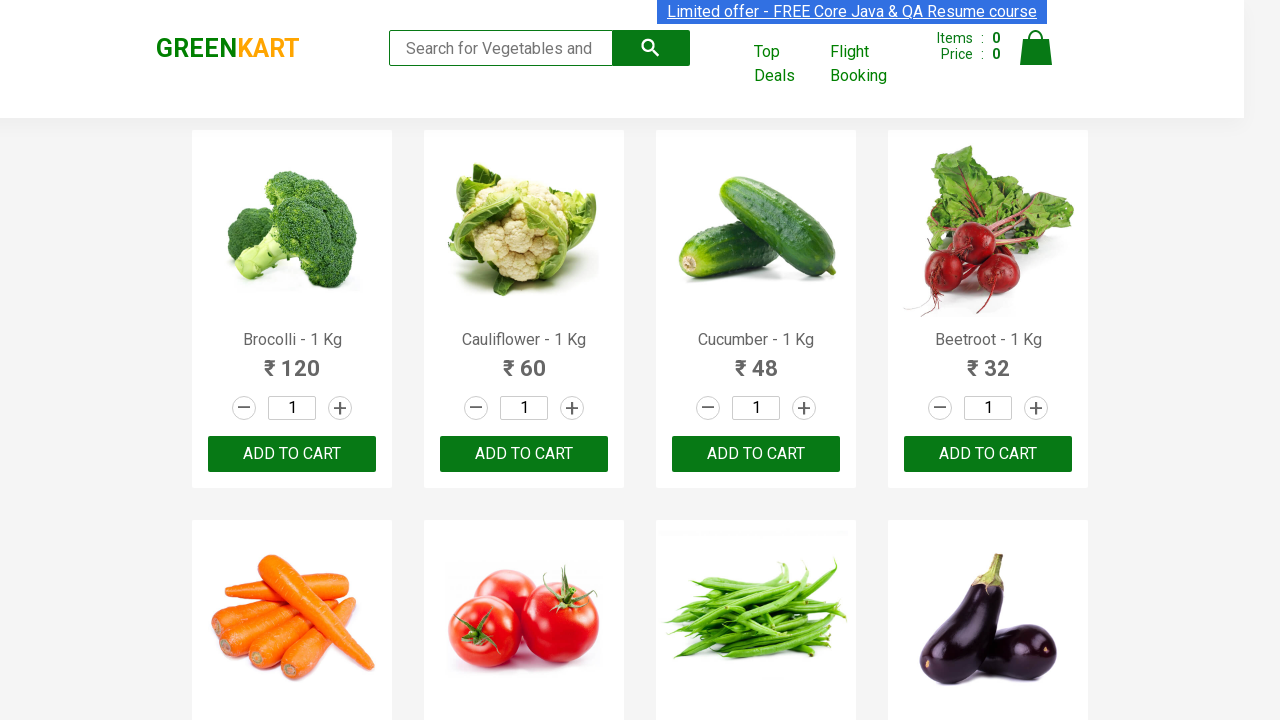

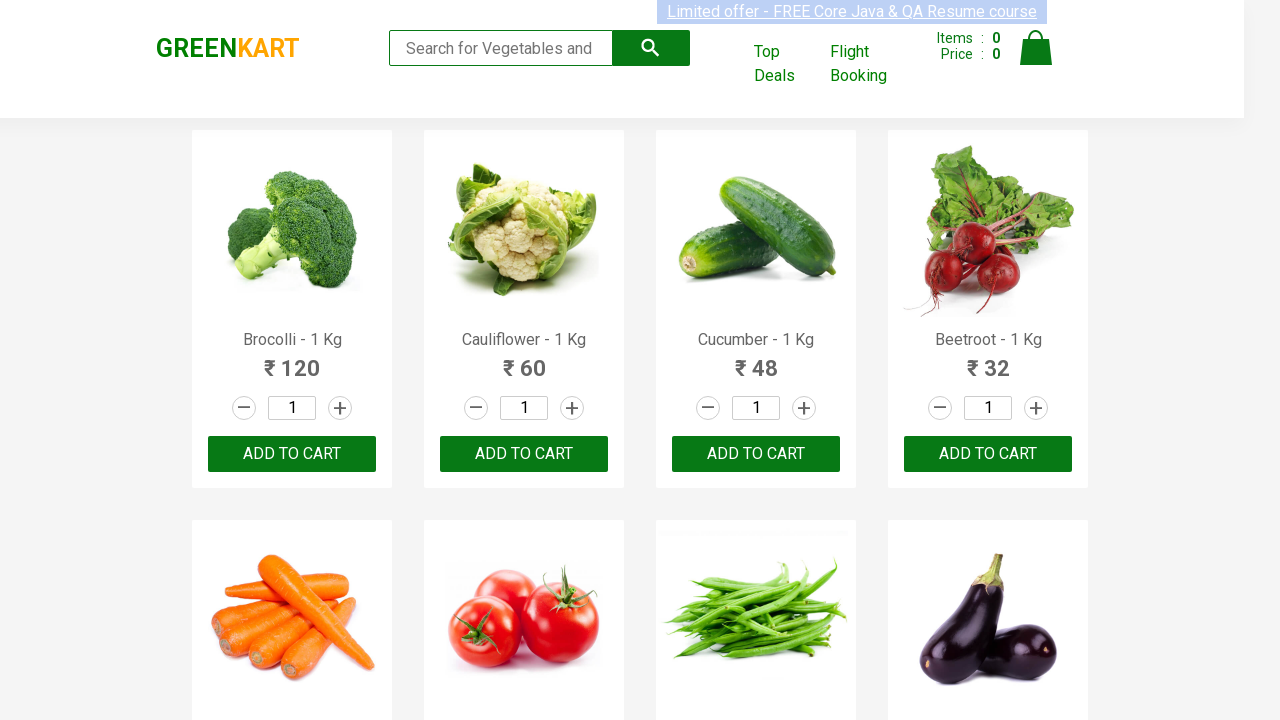